Tests multiple browser window handling by clicking a button that opens a new tab, switching to the new tab to verify its URL, then switching back to the main window to verify its URL.

Starting URL: https://demoqa.com/browser-windows

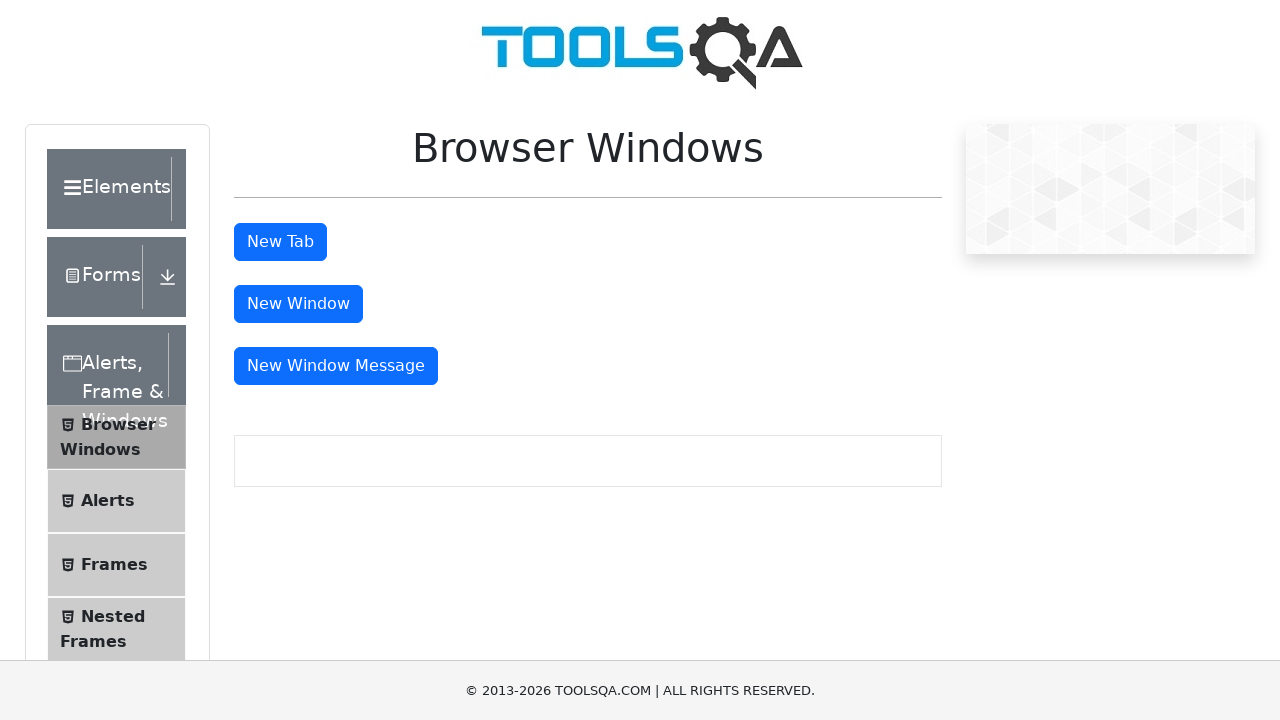

Clicked 'New Tab' button to open a new tab at (280, 242) on #tabButton
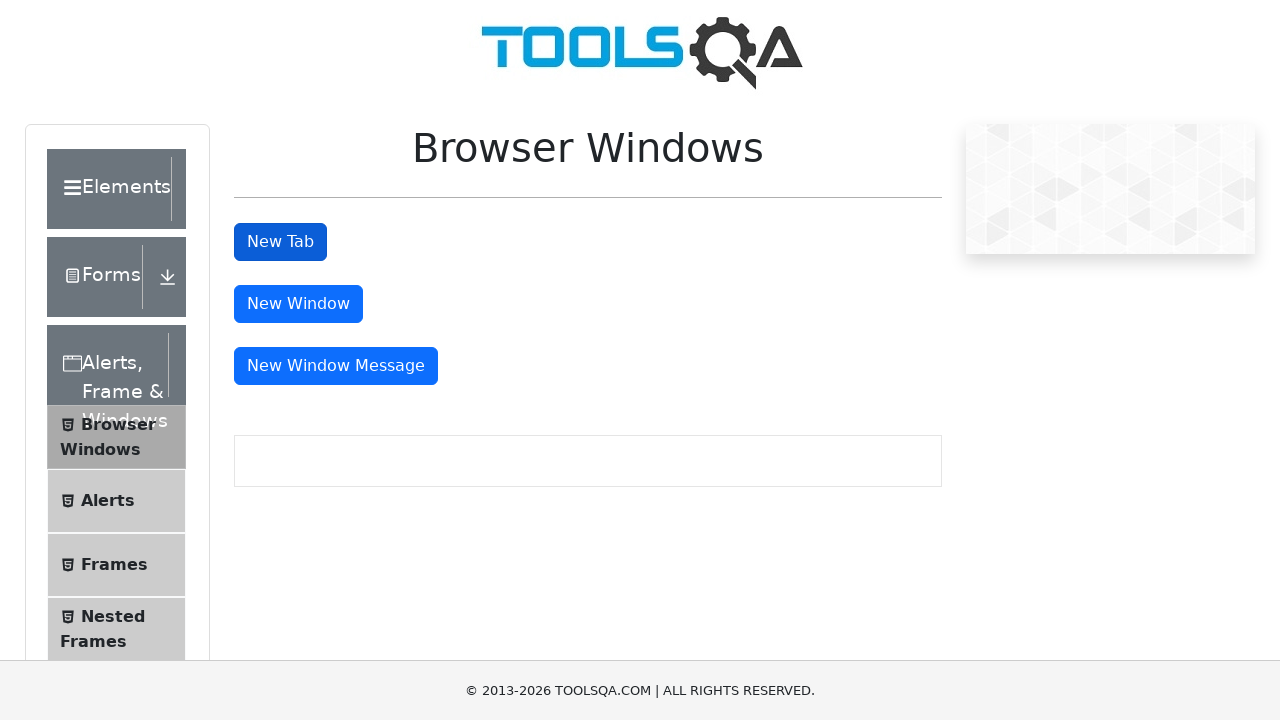

New tab opened and captured at (280, 242) on #tabButton
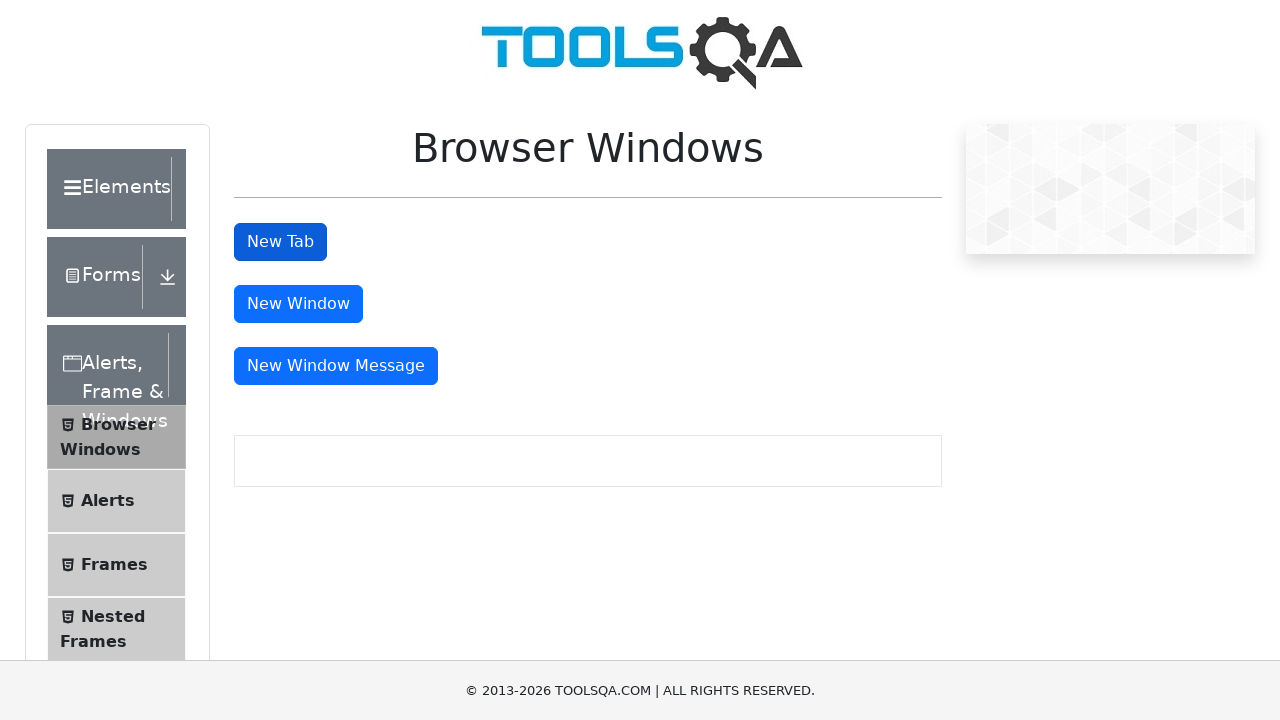

Retrieved new page object from context
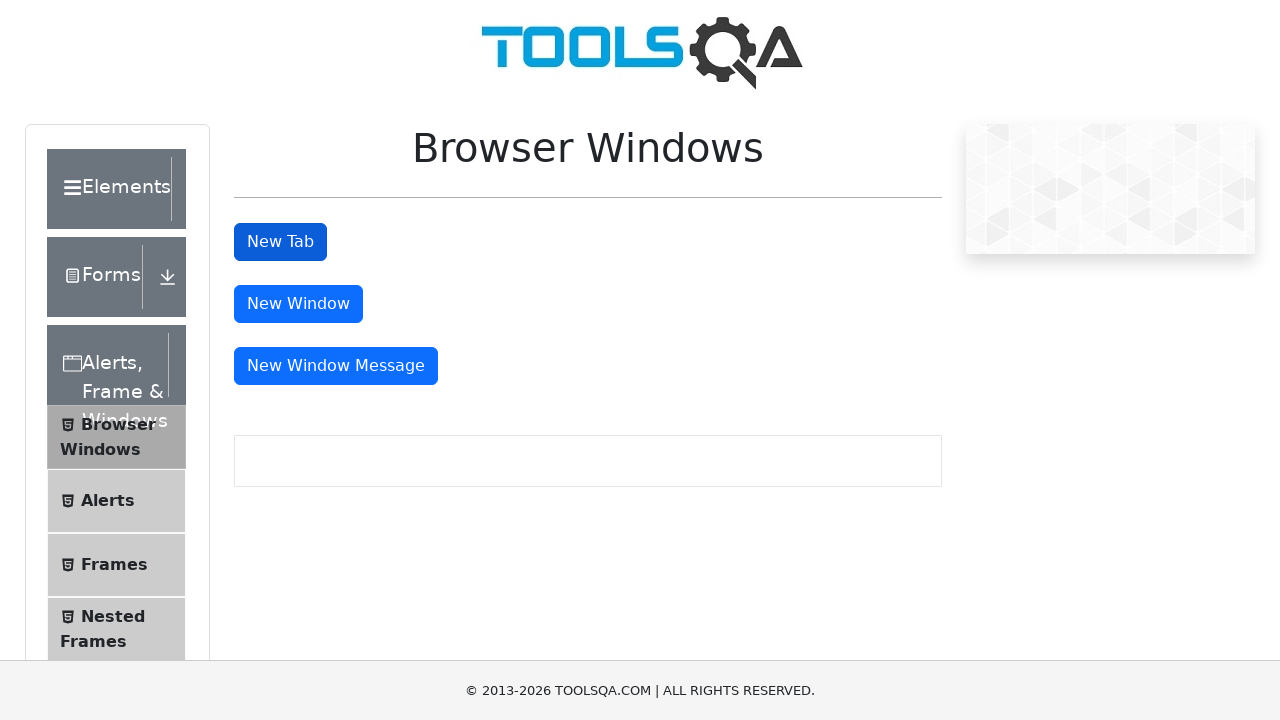

New tab page fully loaded
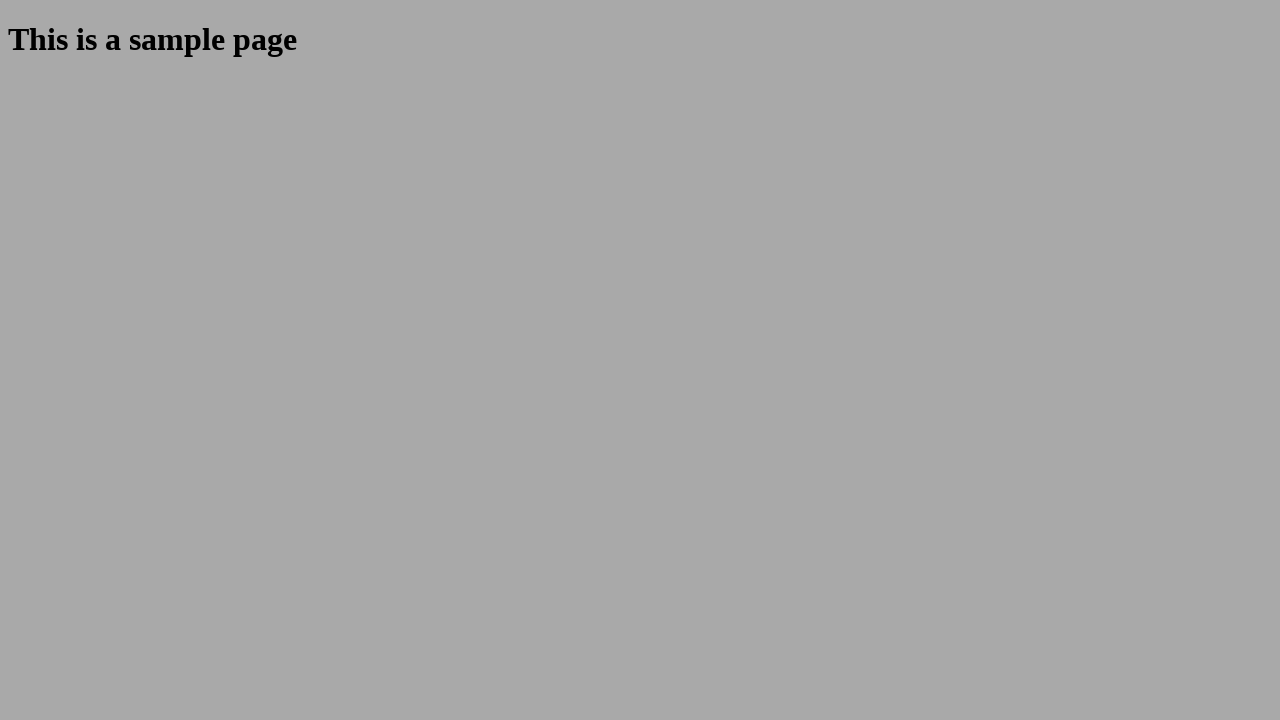

Verified new tab URL is https://demoqa.com/sample
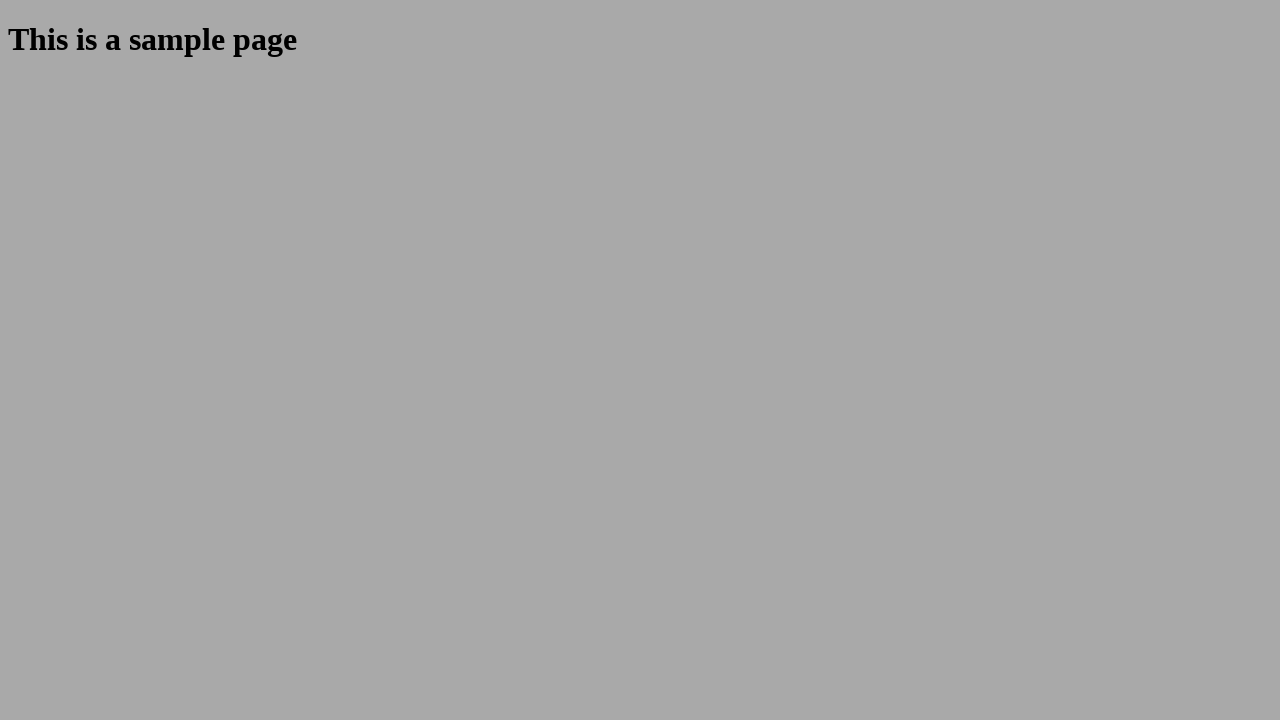

Verified main window URL is https://demoqa.com/browser-windows
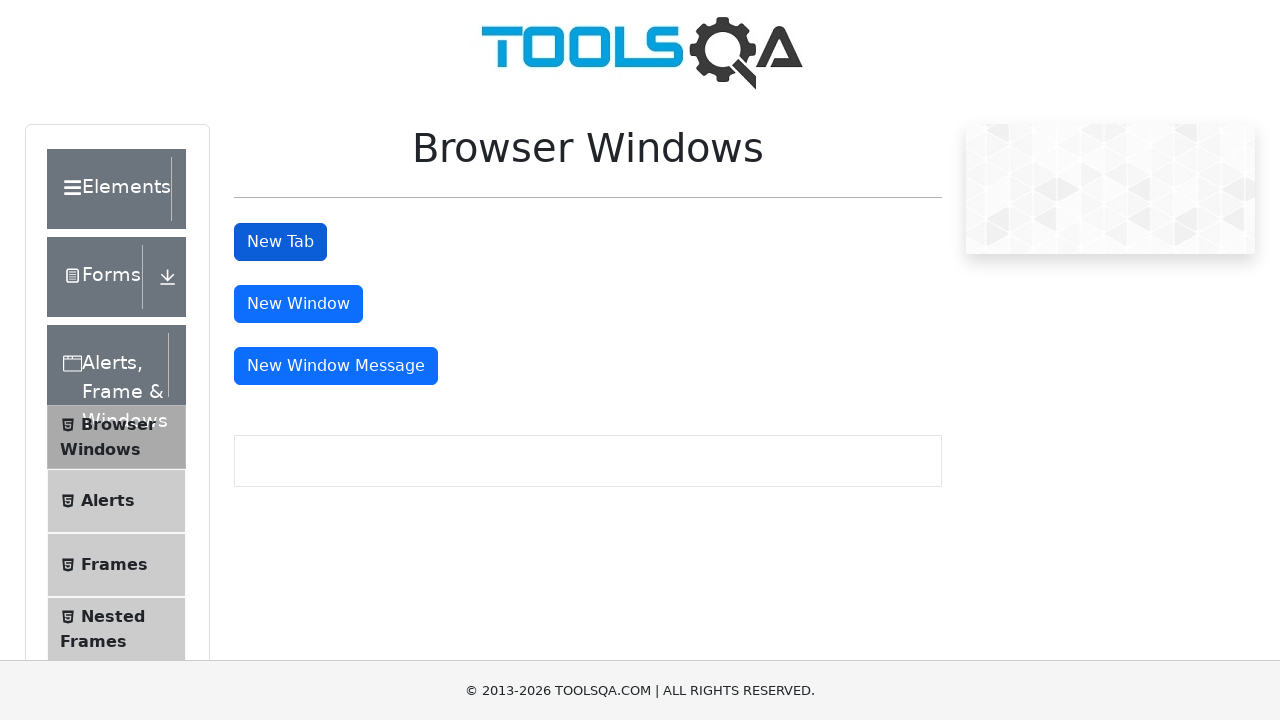

Closed the new tab
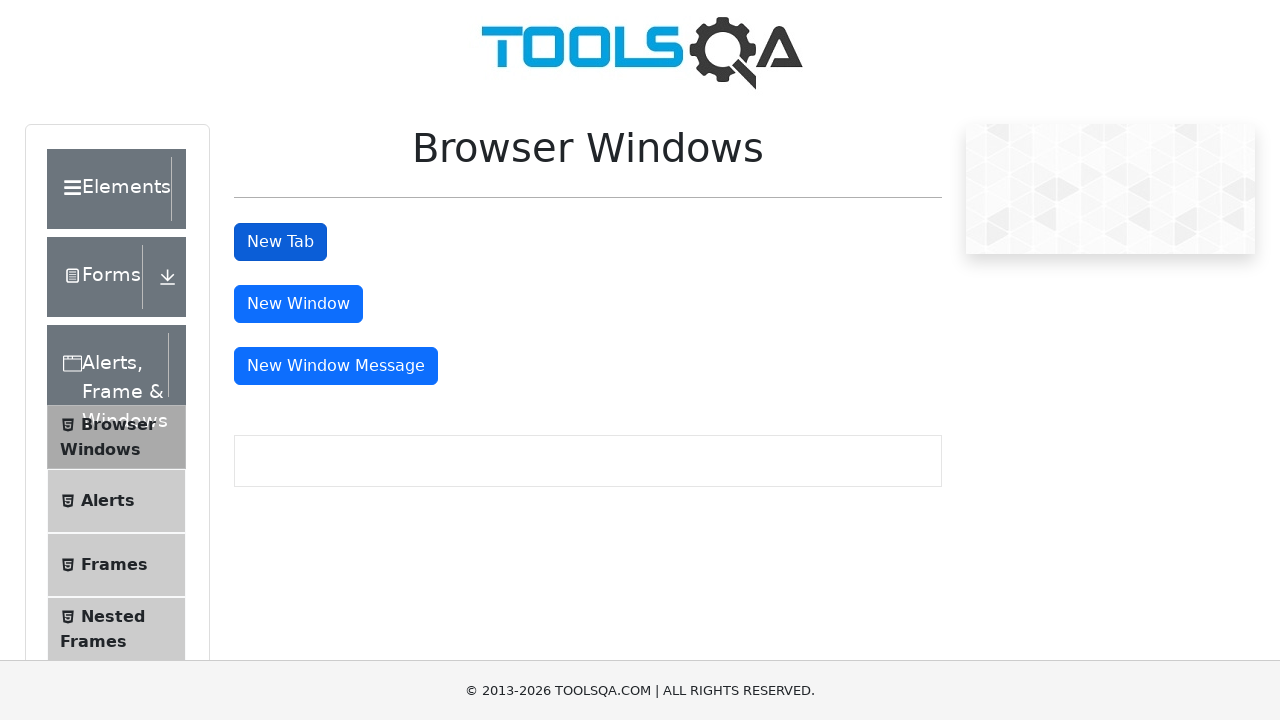

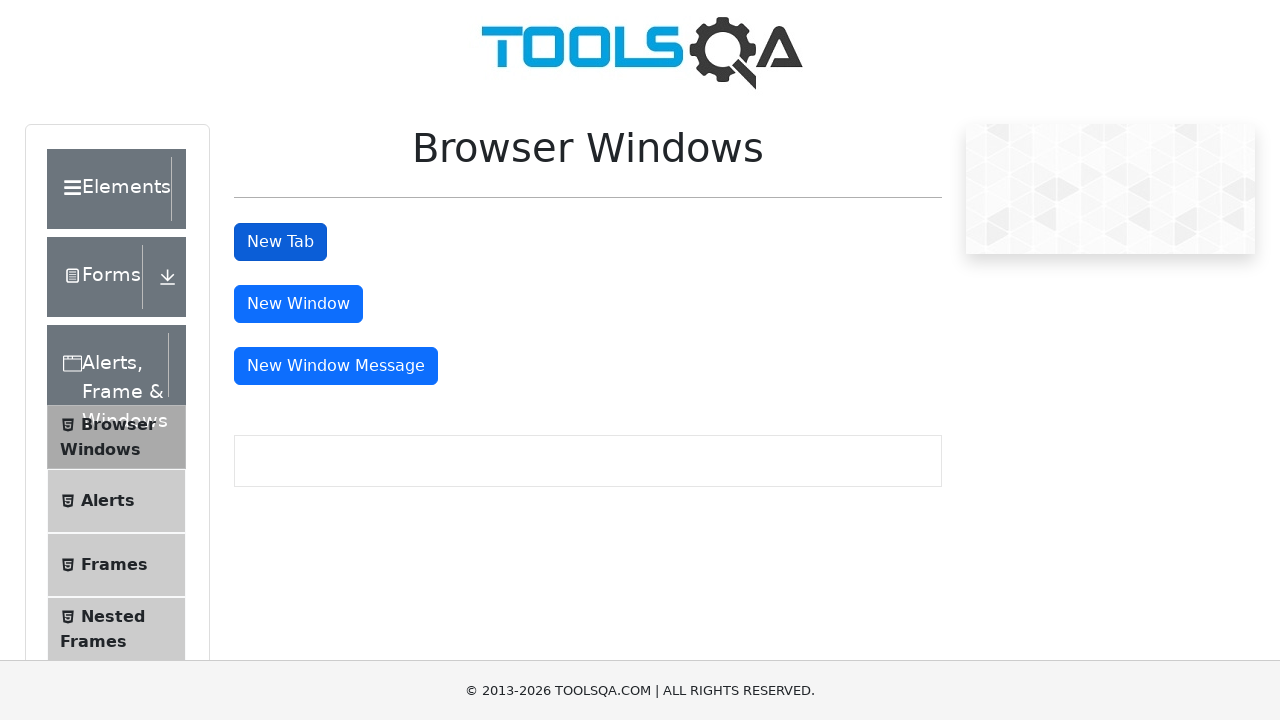